Tests a web form by filling a text input field with text, clicking the submit button, and verifying the success message is displayed.

Starting URL: https://www.selenium.dev/selenium/web/web-form.html

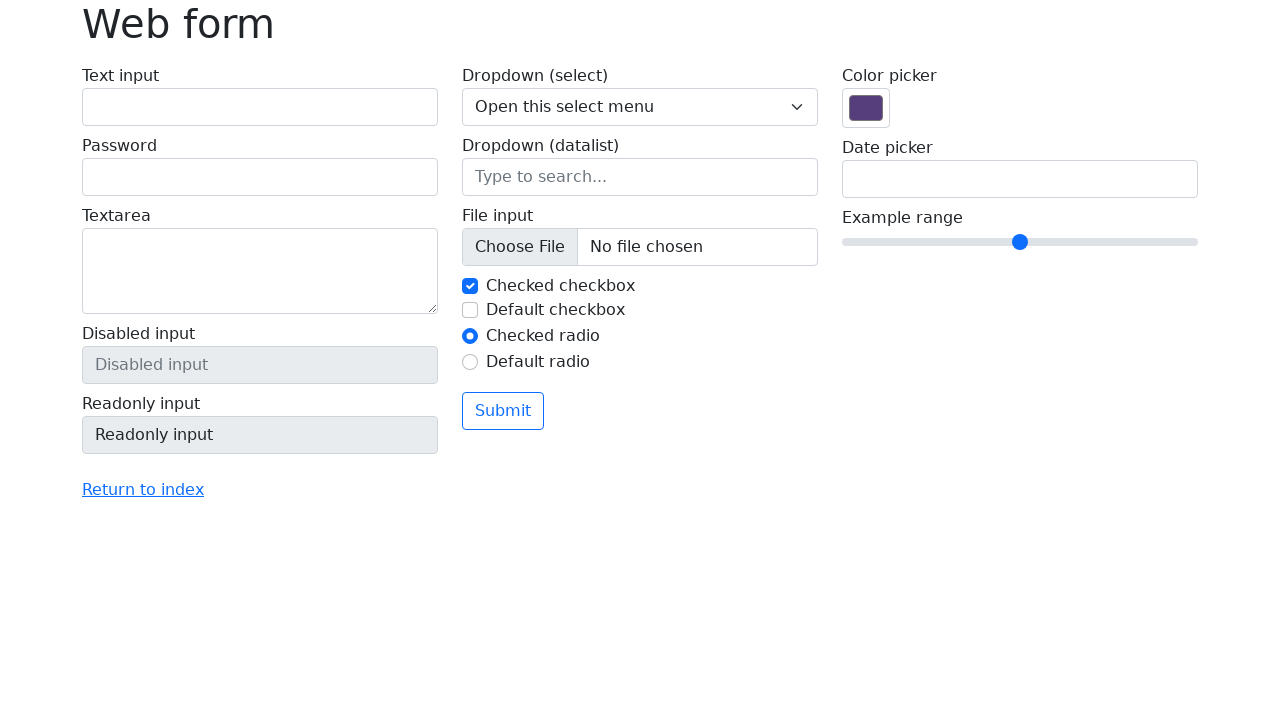

Filled text input field with 'Selenium' on input[name='my-text']
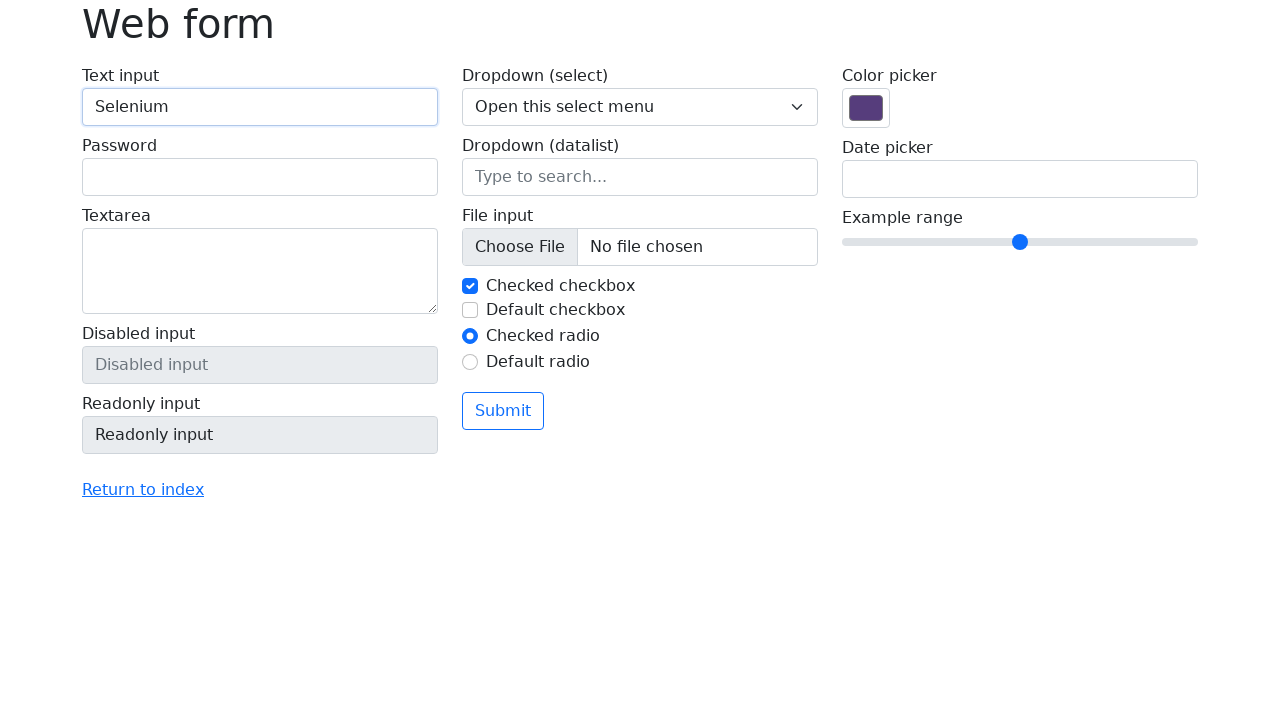

Clicked submit button at (503, 411) on button
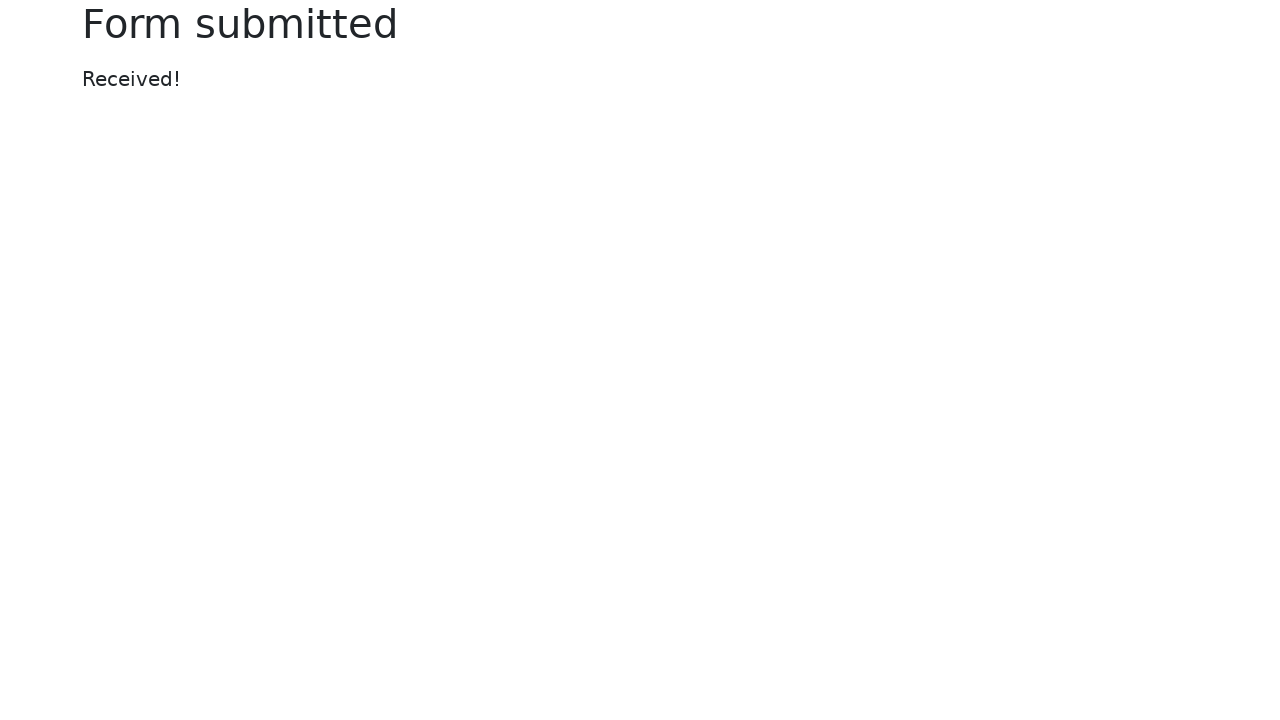

Success message appeared
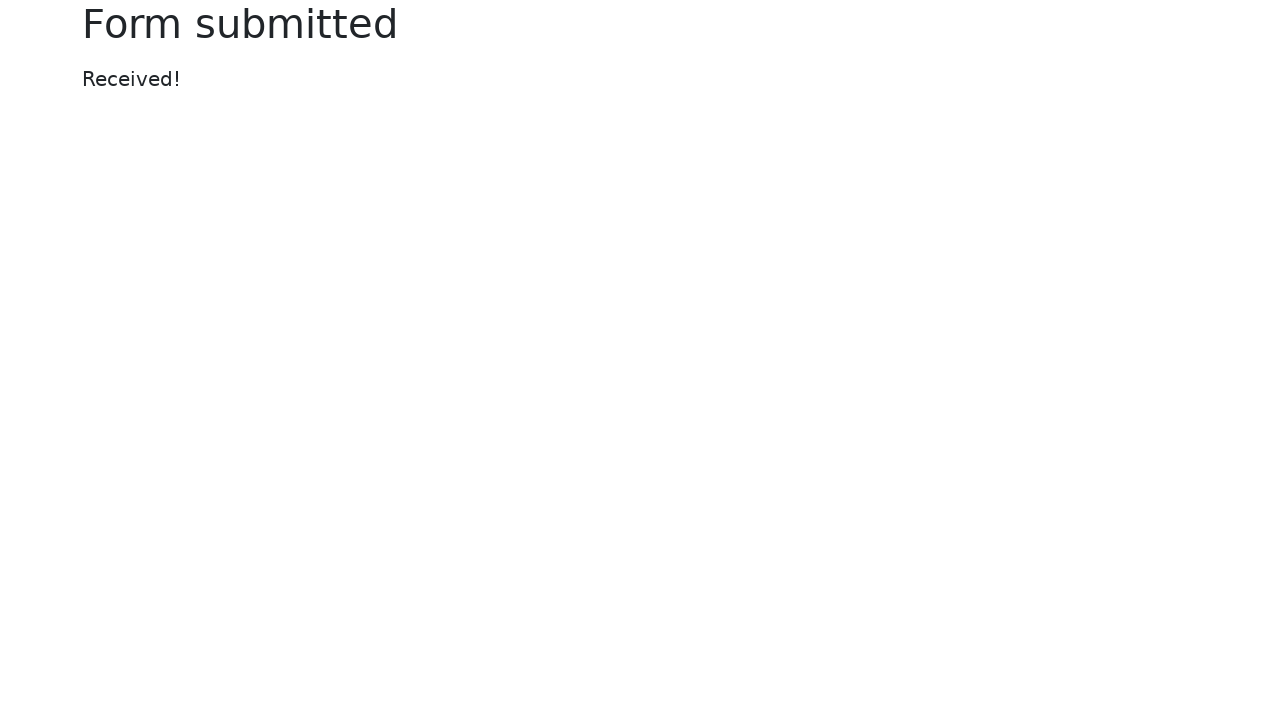

Retrieved success message text
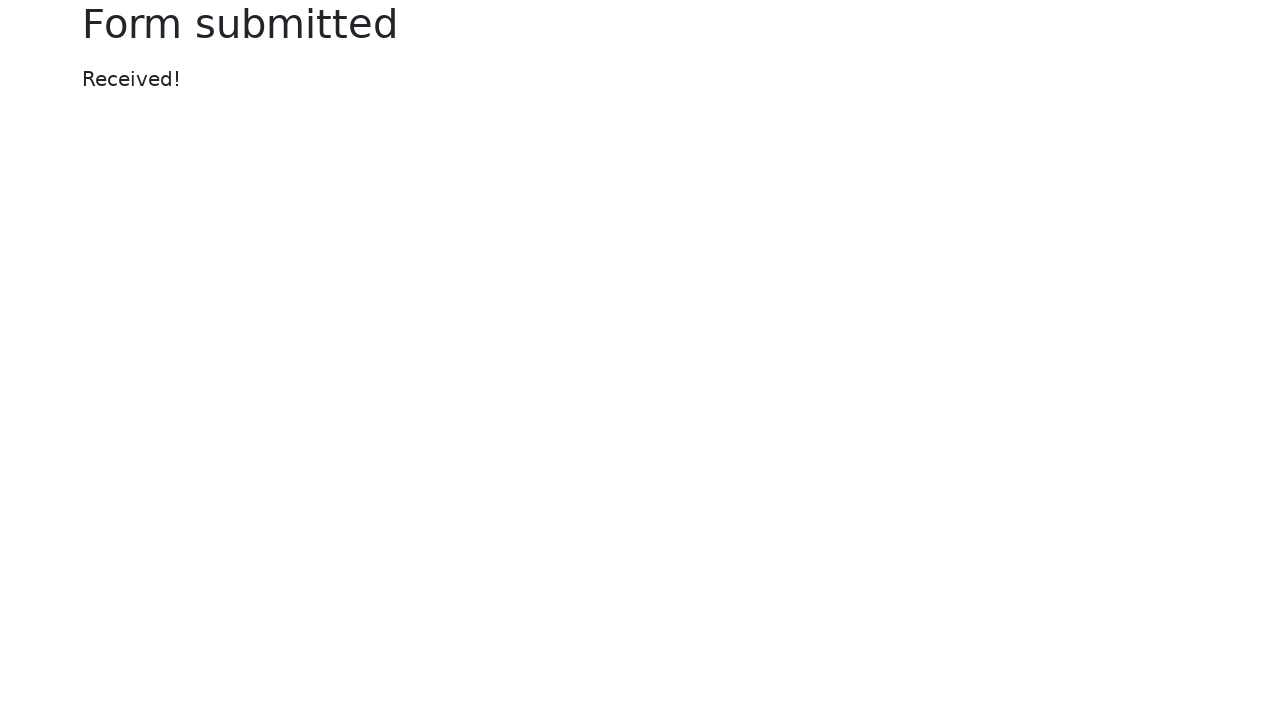

Verified success message equals 'Received!'
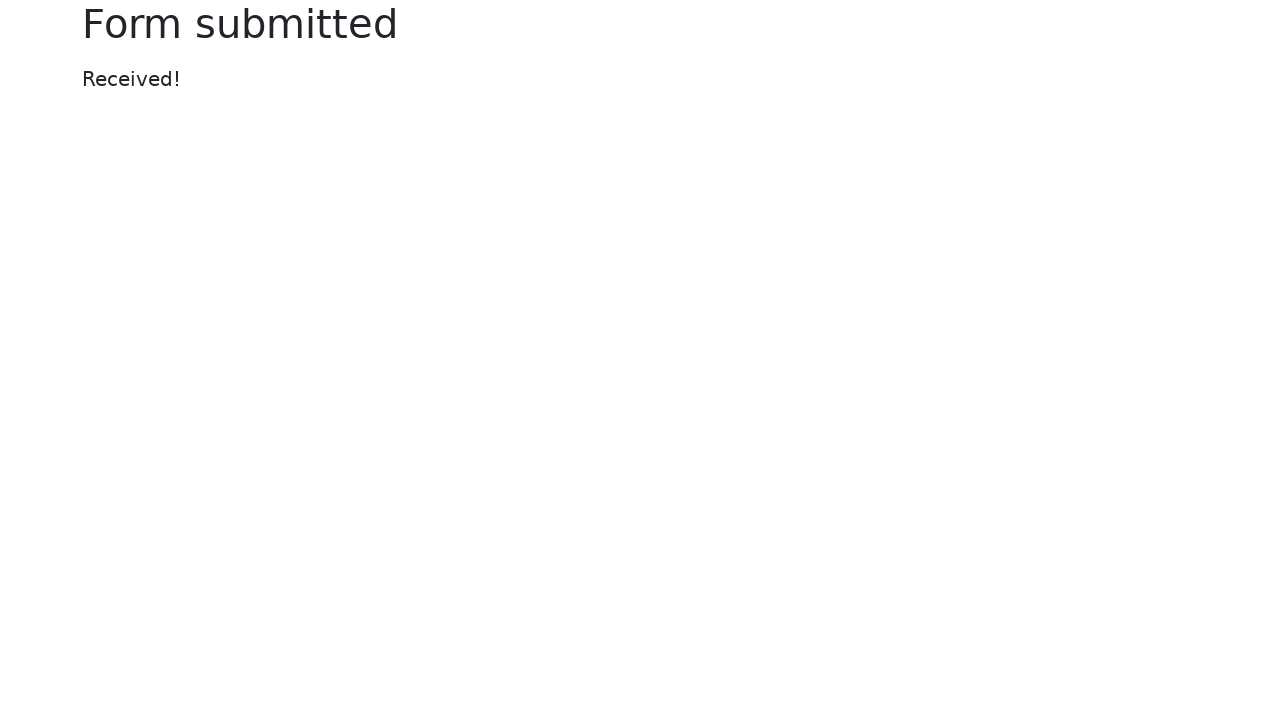

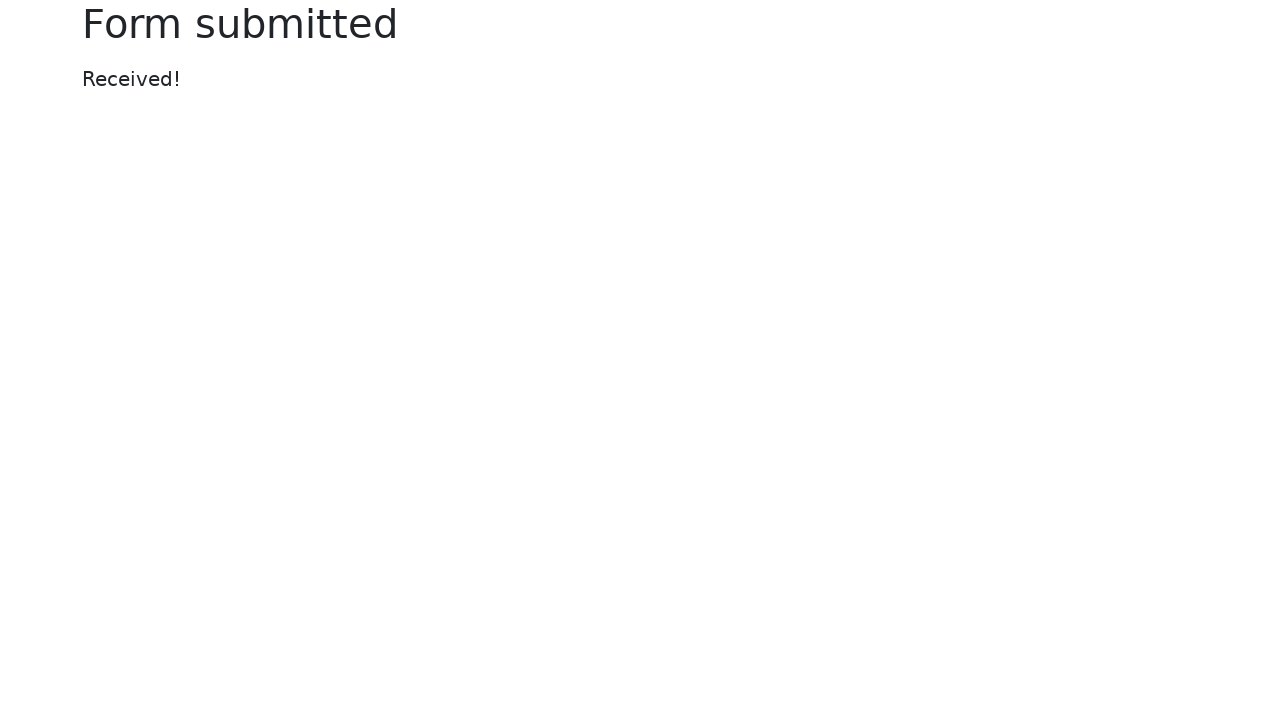